Tests dropdown selection functionality by selecting different options and verifying the selections

Starting URL: https://the-internet.herokuapp.com/dropdown

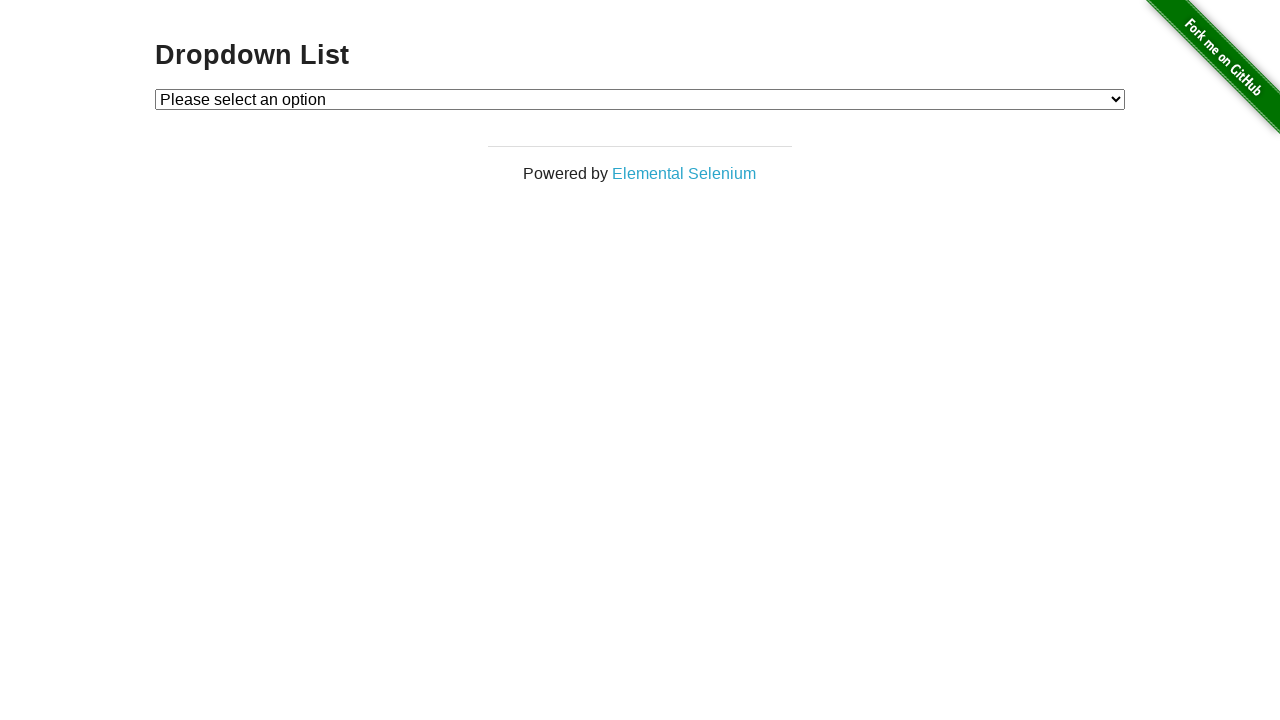

Located dropdown element on the page
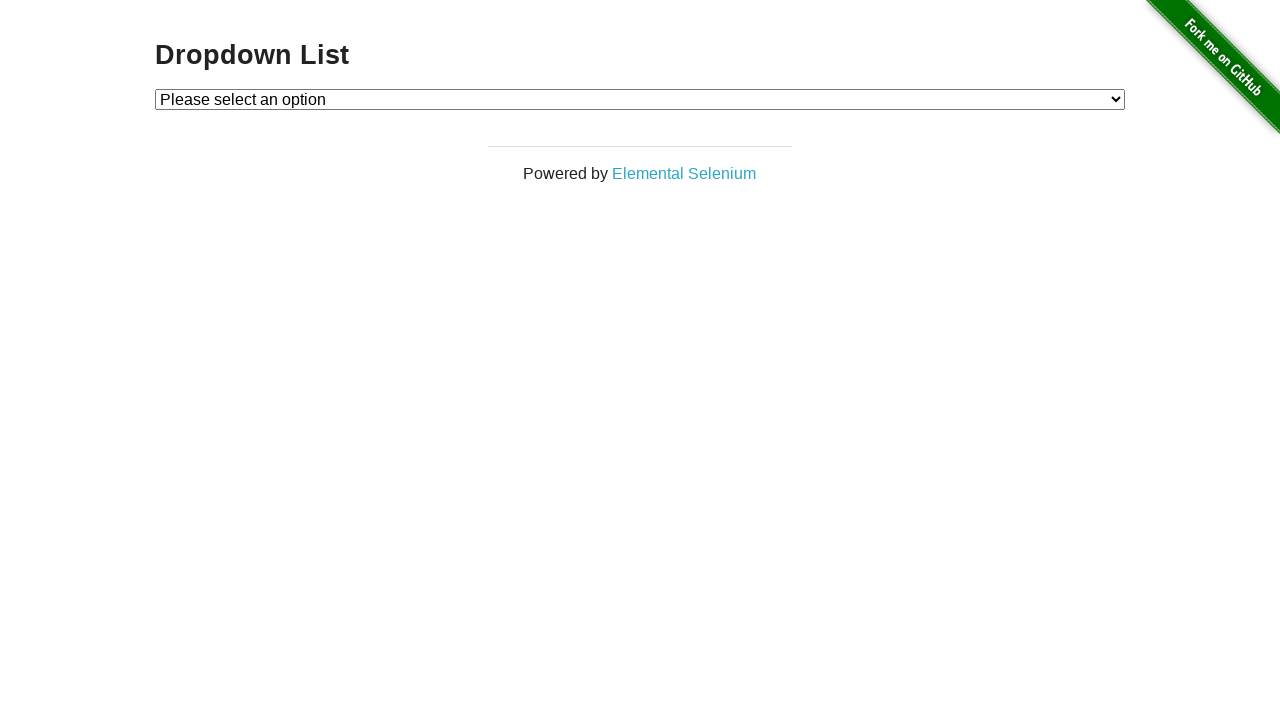

Selected Option 1 from dropdown by index on select#dropdown
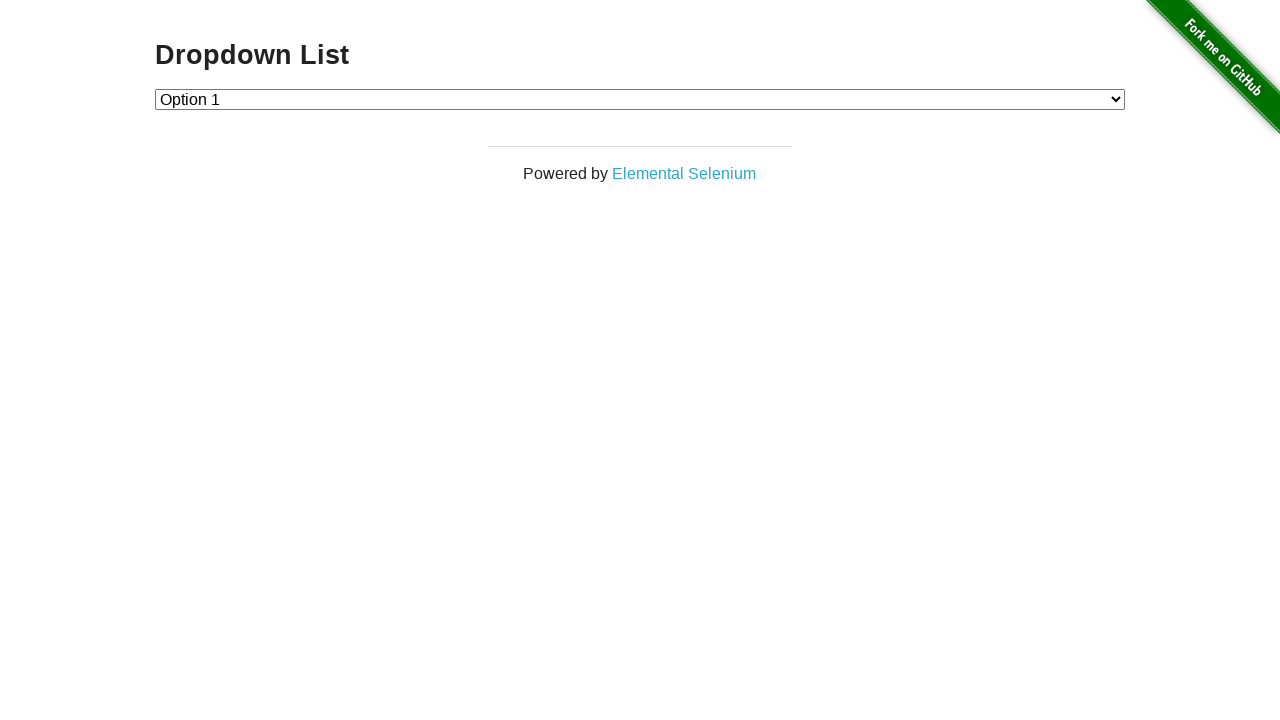

Verified that Option 1 is selected (value == '1')
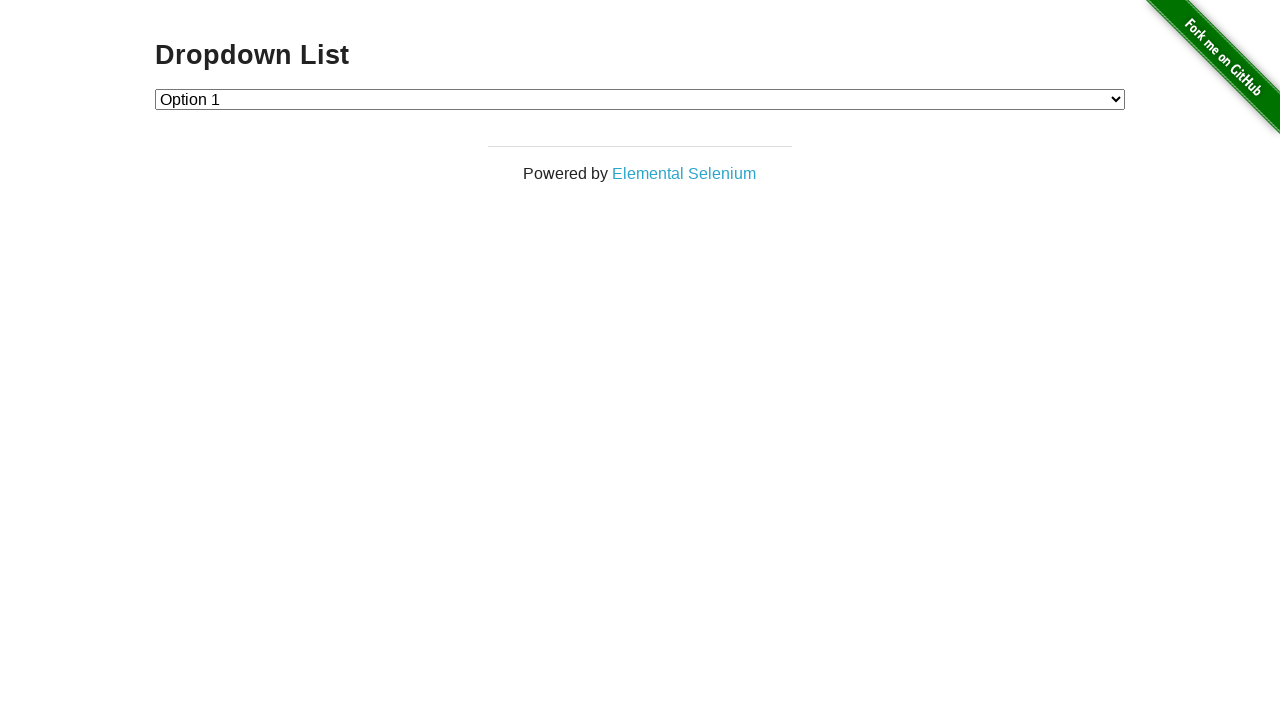

Selected Option 2 from dropdown by index on select#dropdown
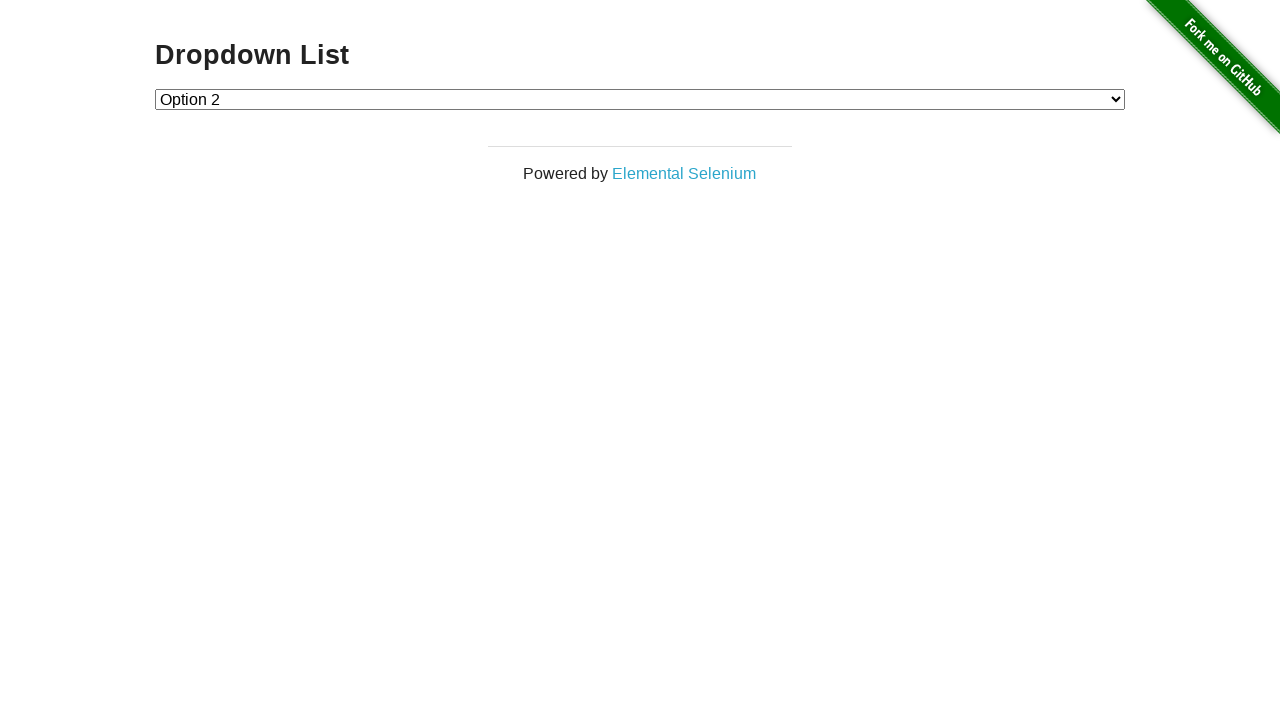

Verified that Option 2 is selected (value == '2')
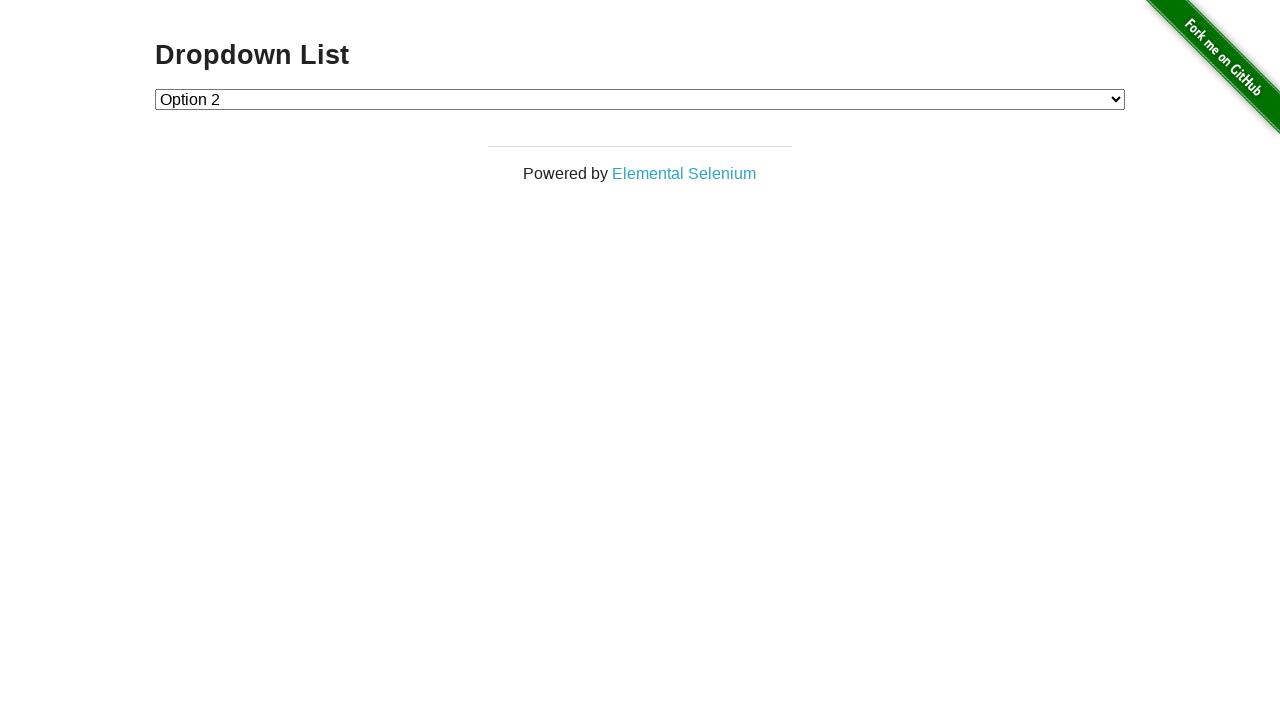

Retrieved all option elements from dropdown
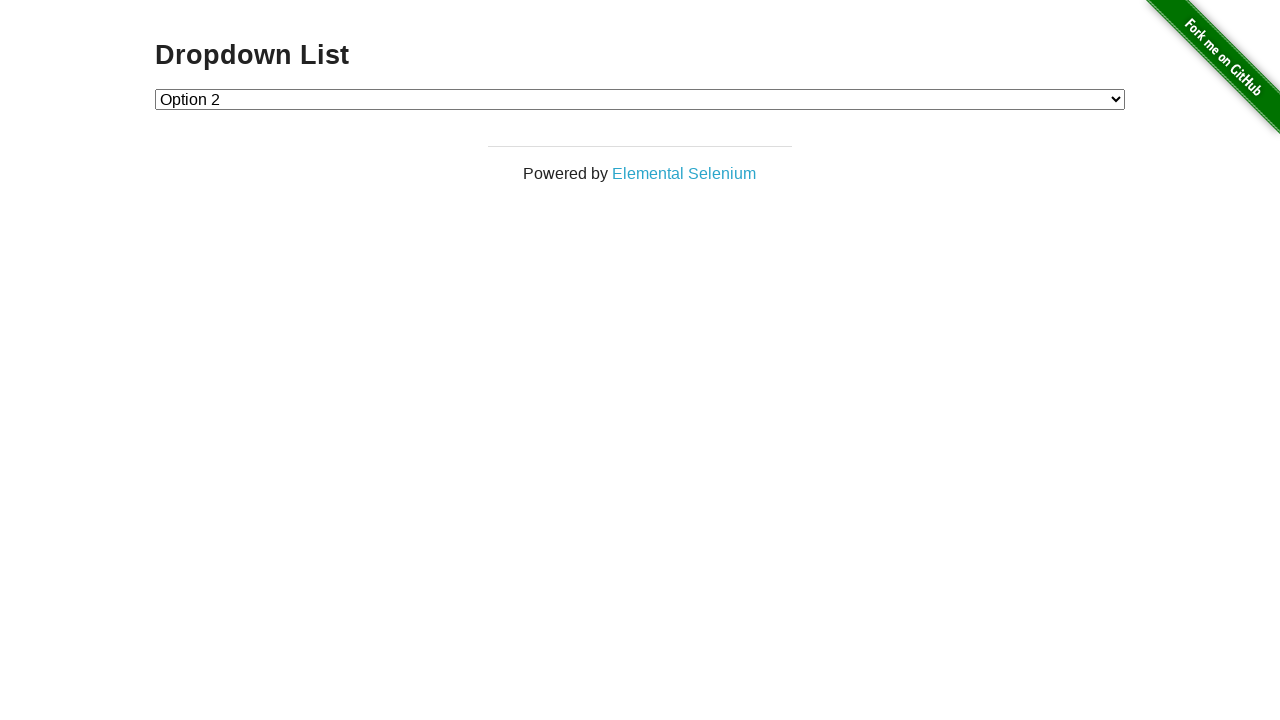

Filtered enabled options (excluding disabled ones)
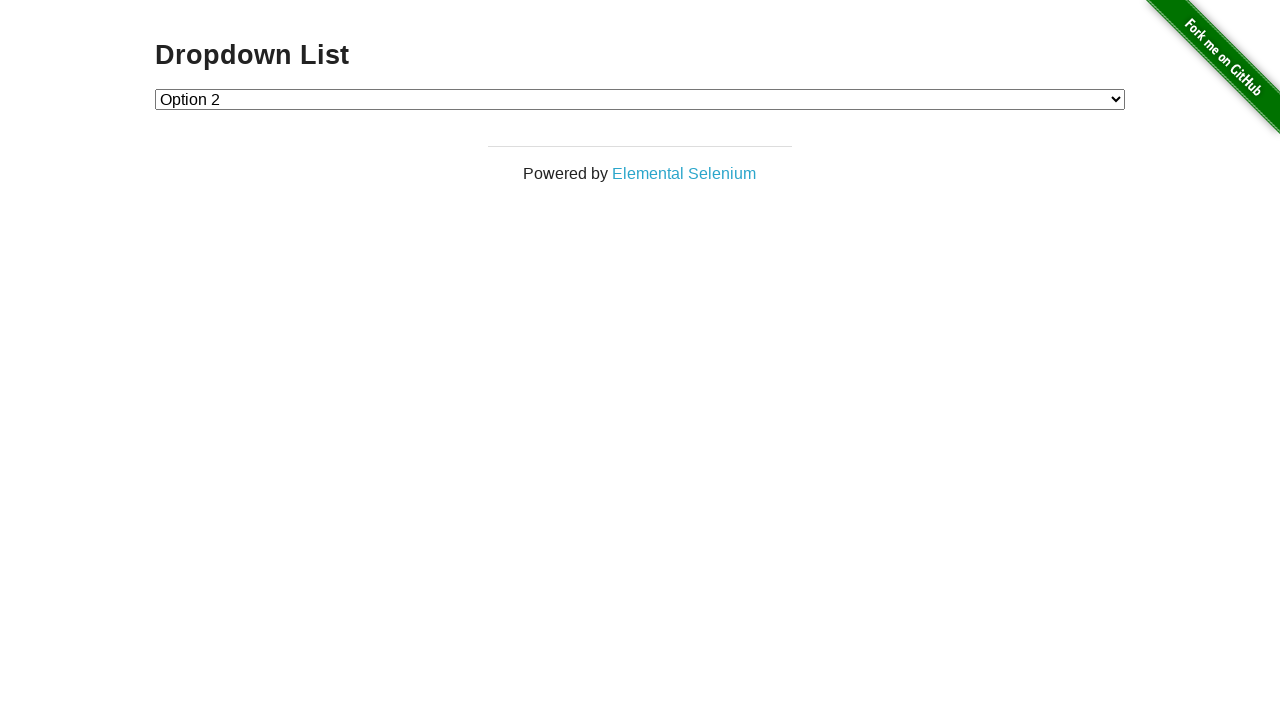

Verified that there are exactly 2 enabled options in the dropdown
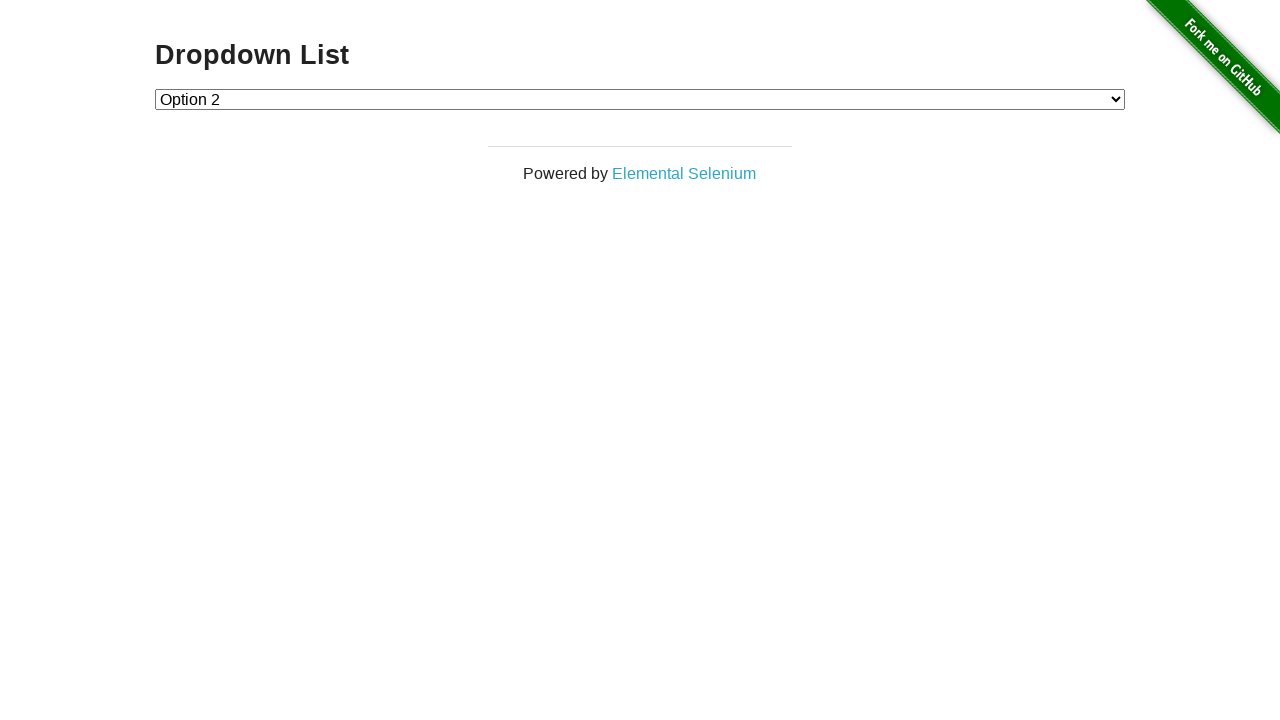

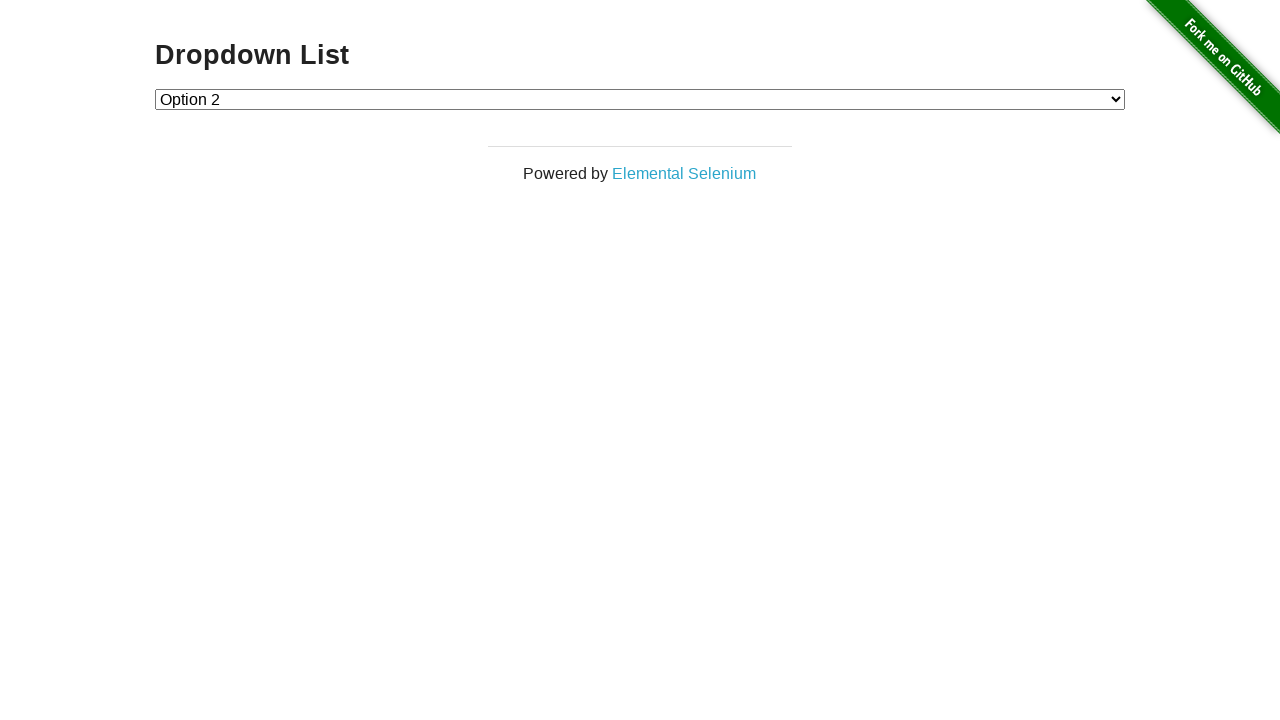